Navigates to W3Schools HTML tables page and verifies that the table with customer data is present and accessible

Starting URL: https://www.w3schools.com/html/html_tables.asp

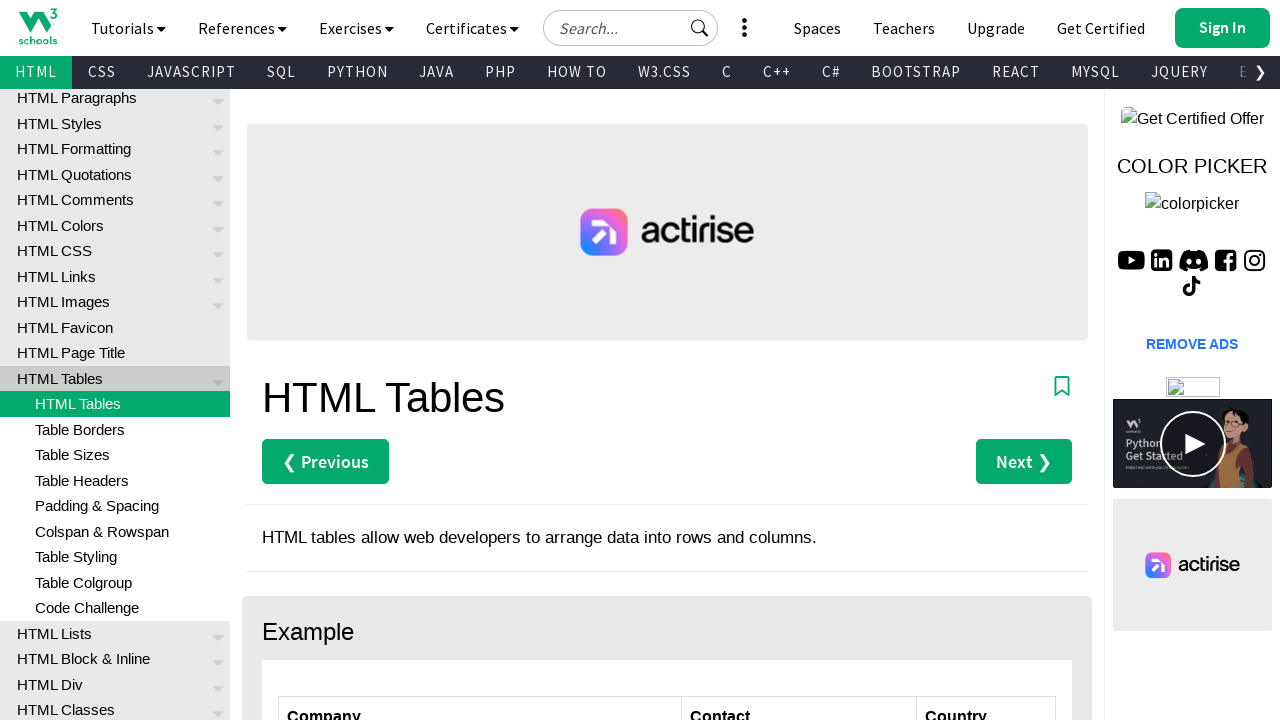

Navigated to W3Schools HTML tables page
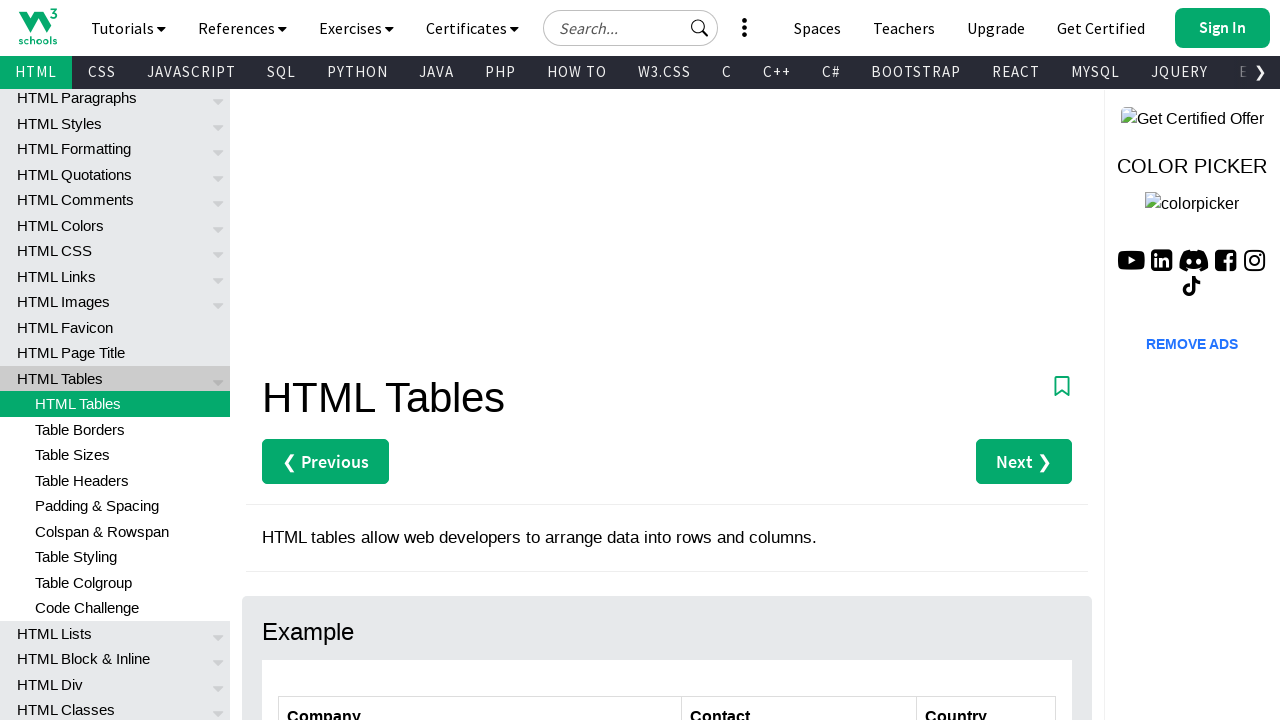

Customers table loaded and is visible
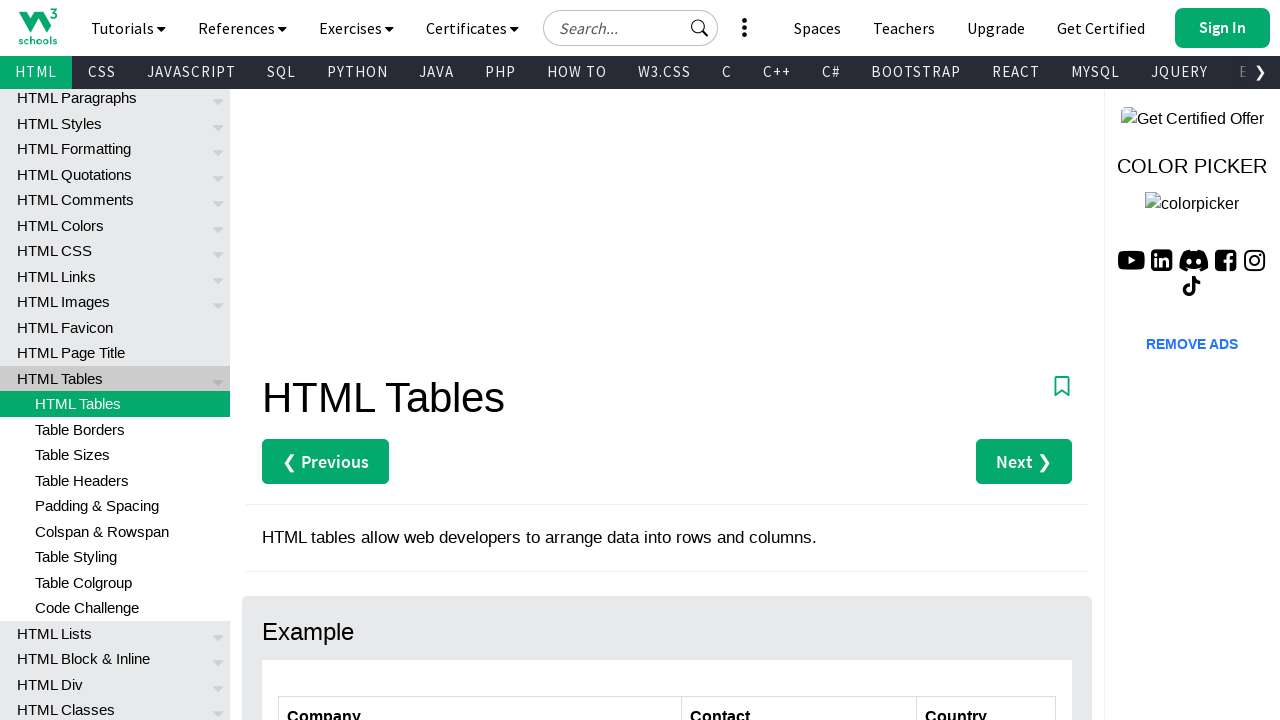

Table rows in customers table are present
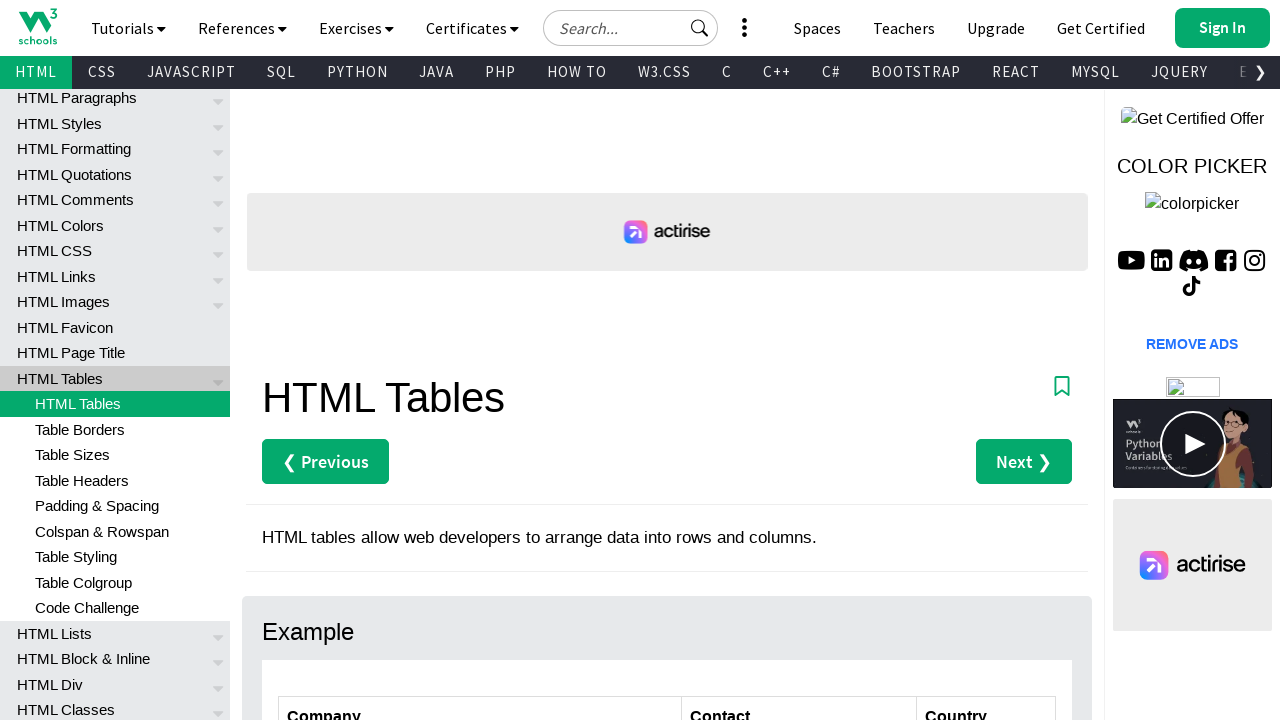

Table cells in customers table are present
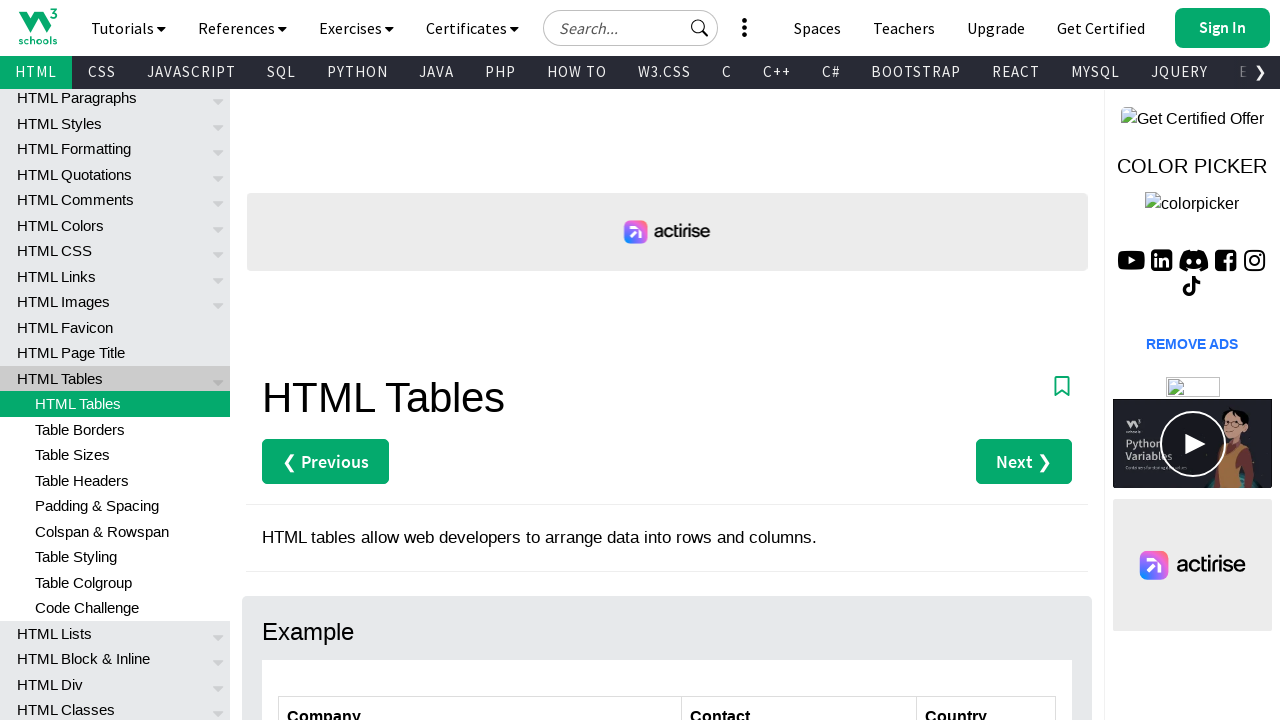

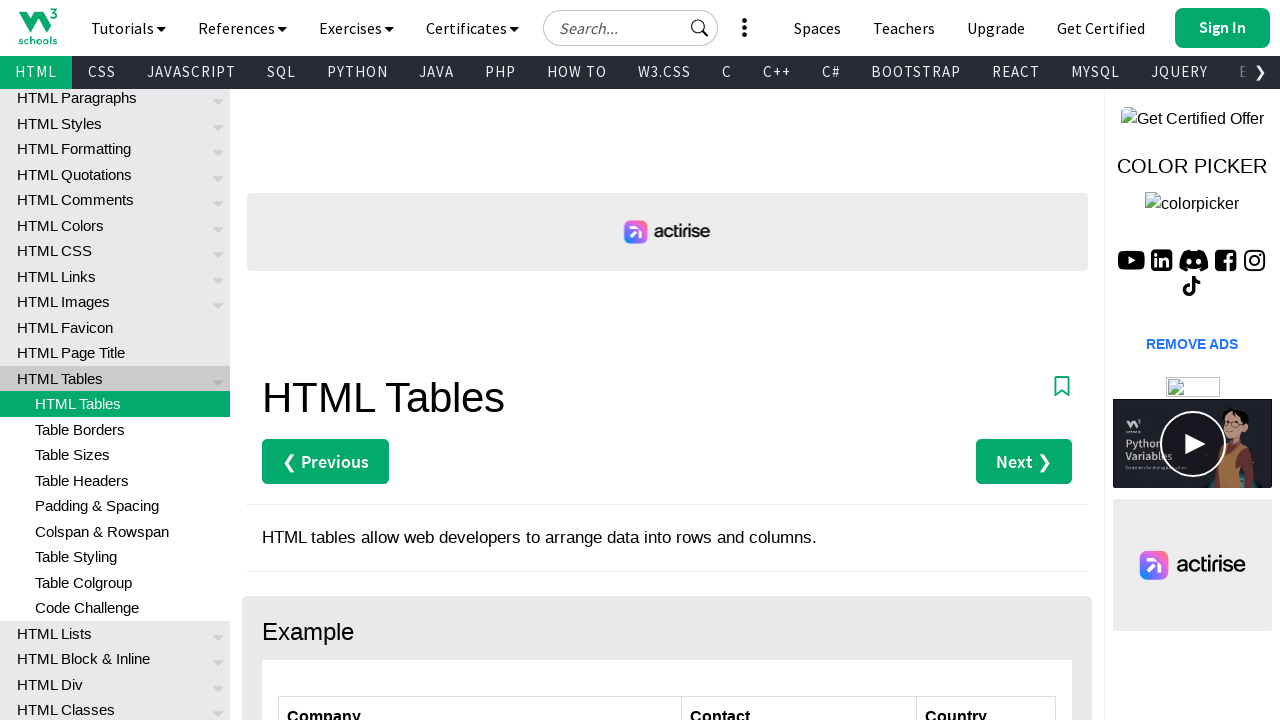